Opens the Flipkart homepage and immediately closes the browser - a basic browser launch verification test

Starting URL: https://www.flipkart.com

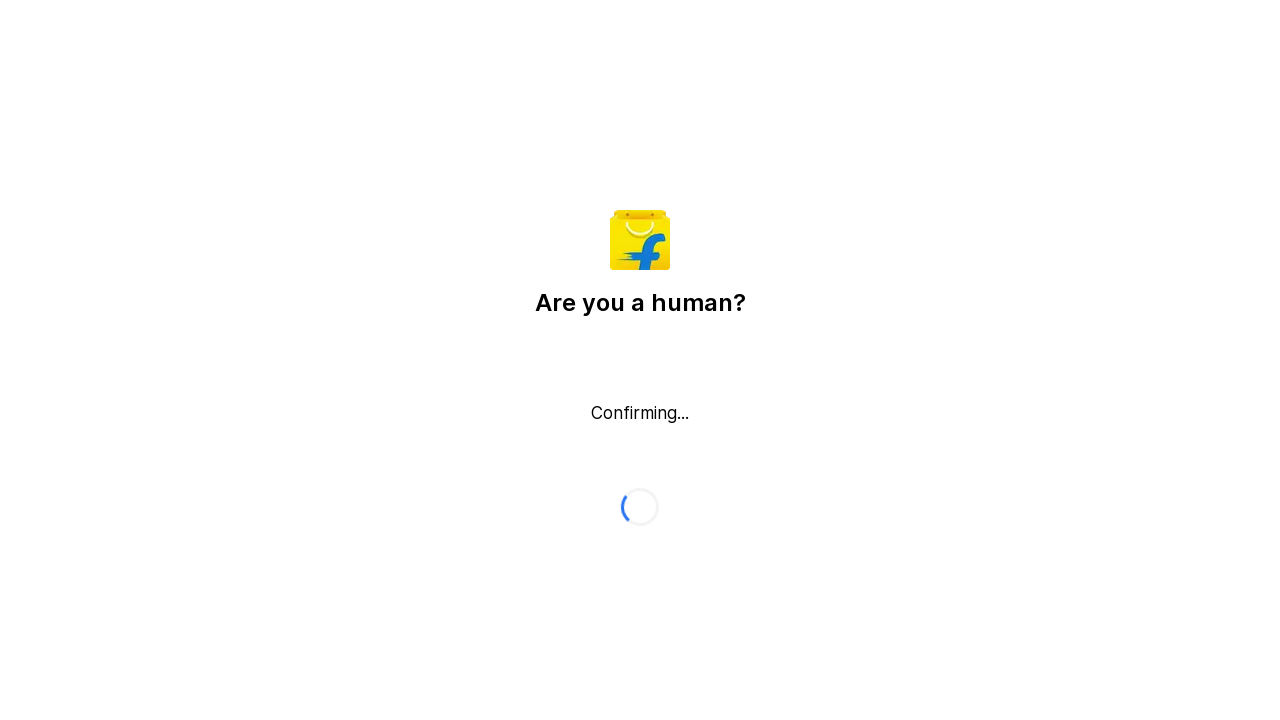

Flipkart homepage DOM content loaded
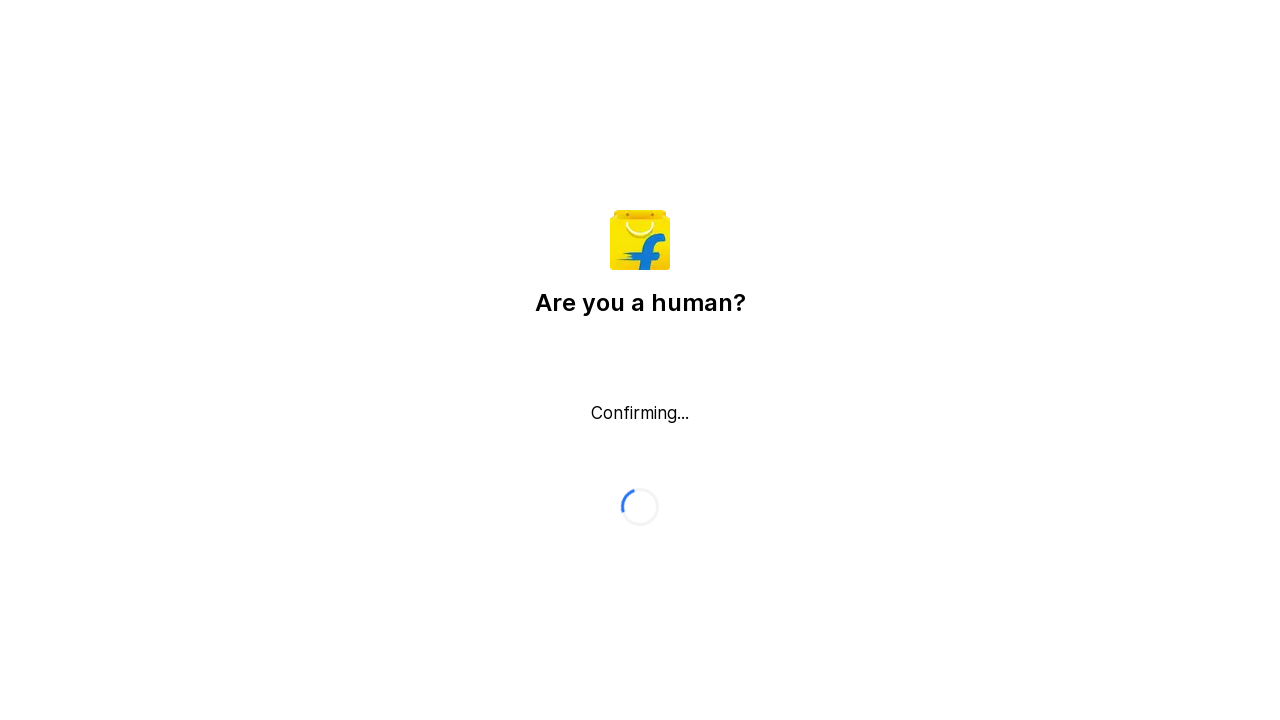

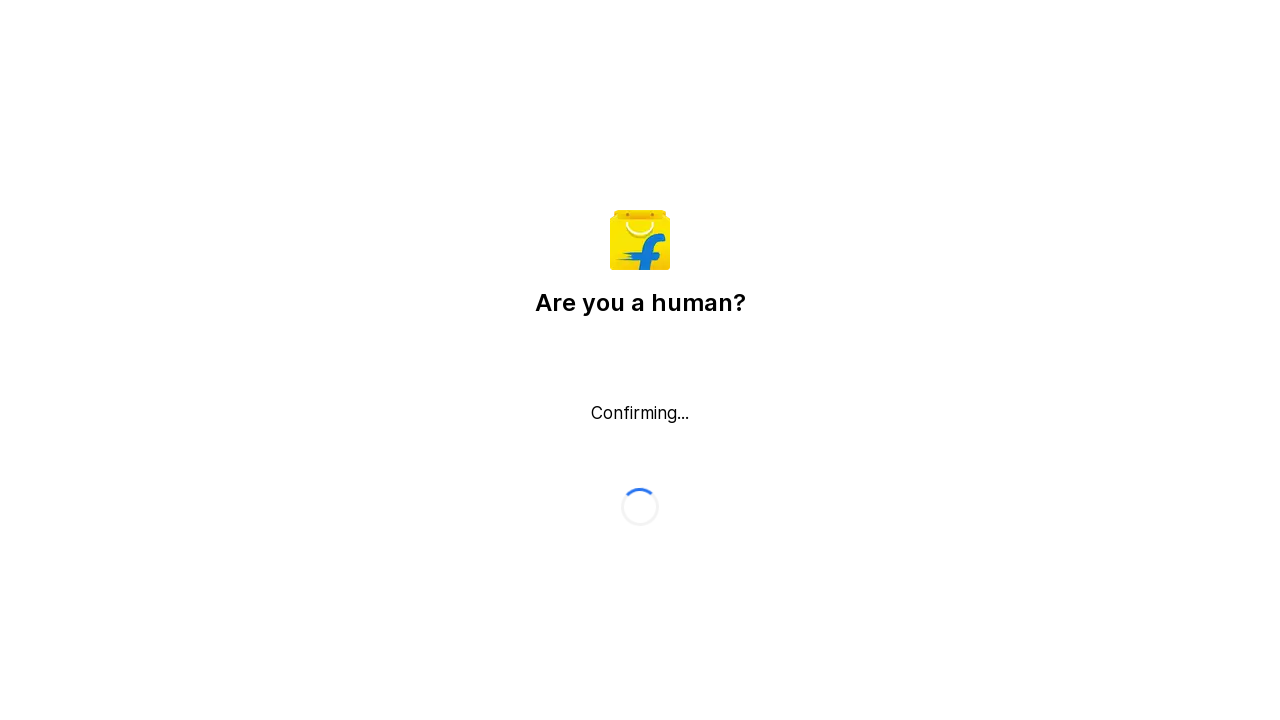